Tests checkbox interaction by checking its initial state, clicking to select it, and verifying the selection state changes

Starting URL: https://training-support.net/webelements/dynamic-controls

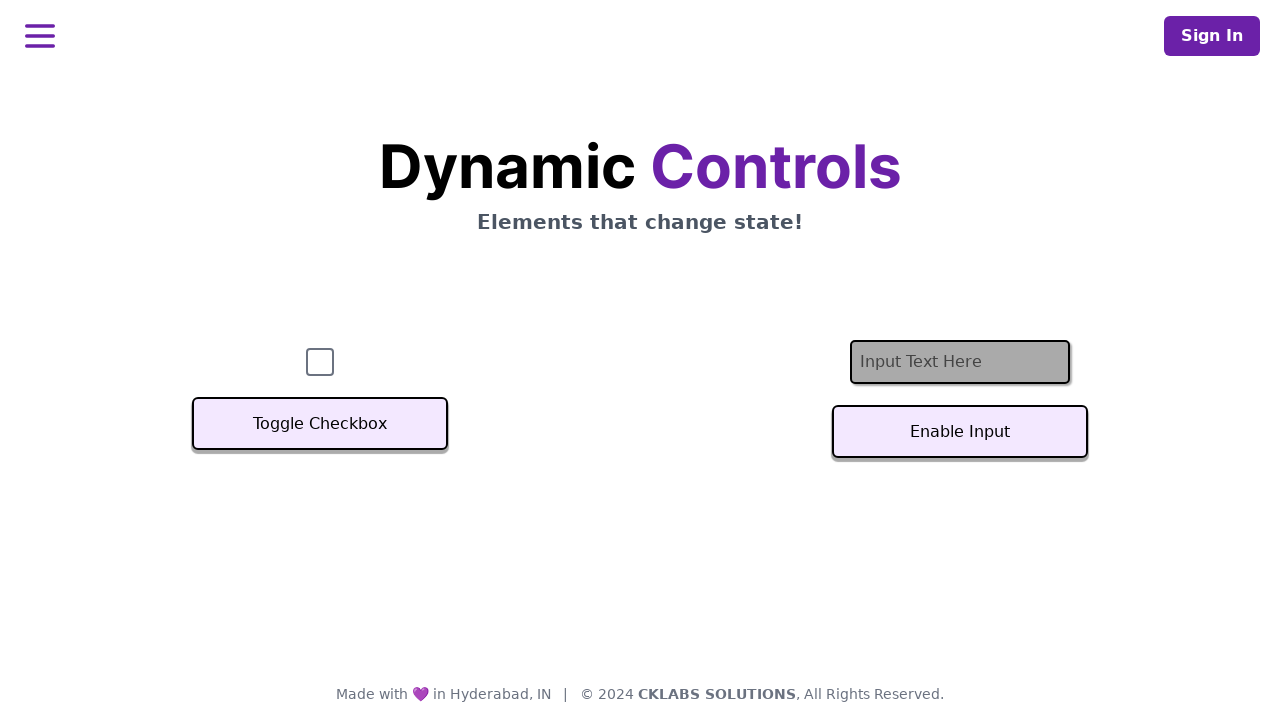

Located checkbox element with ID 'checkbox'
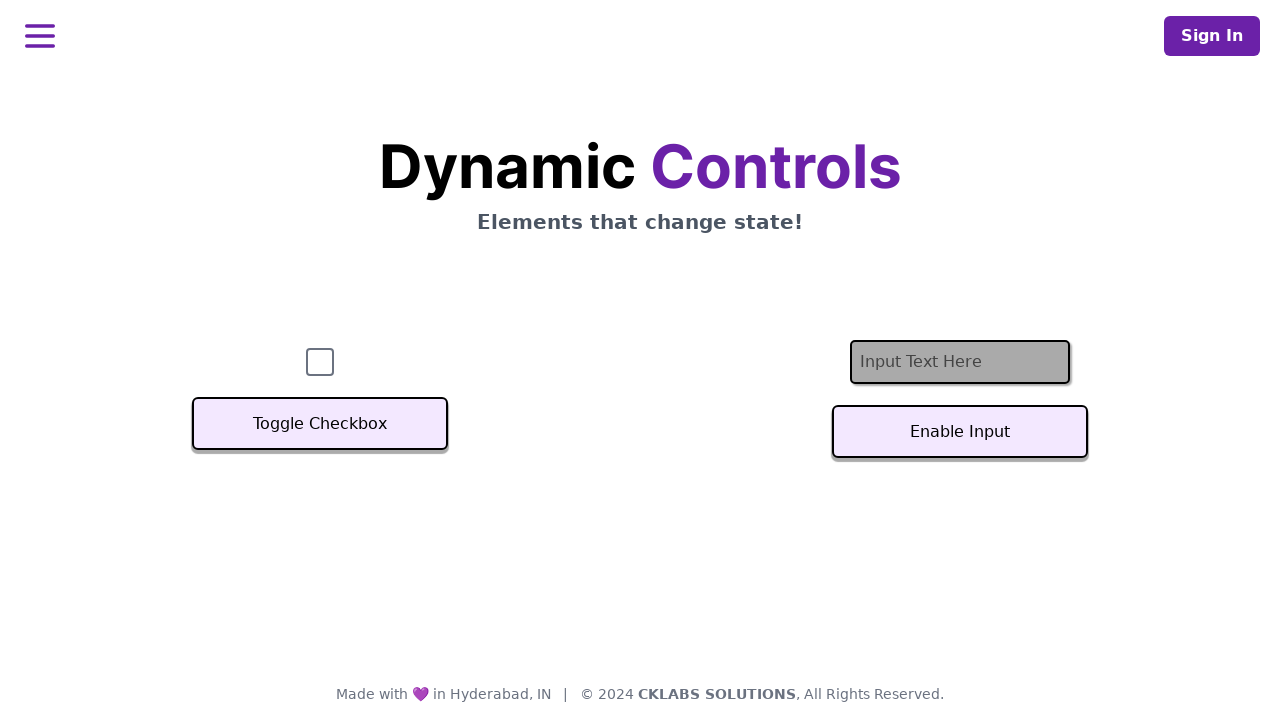

Checked initial checkbox state: False
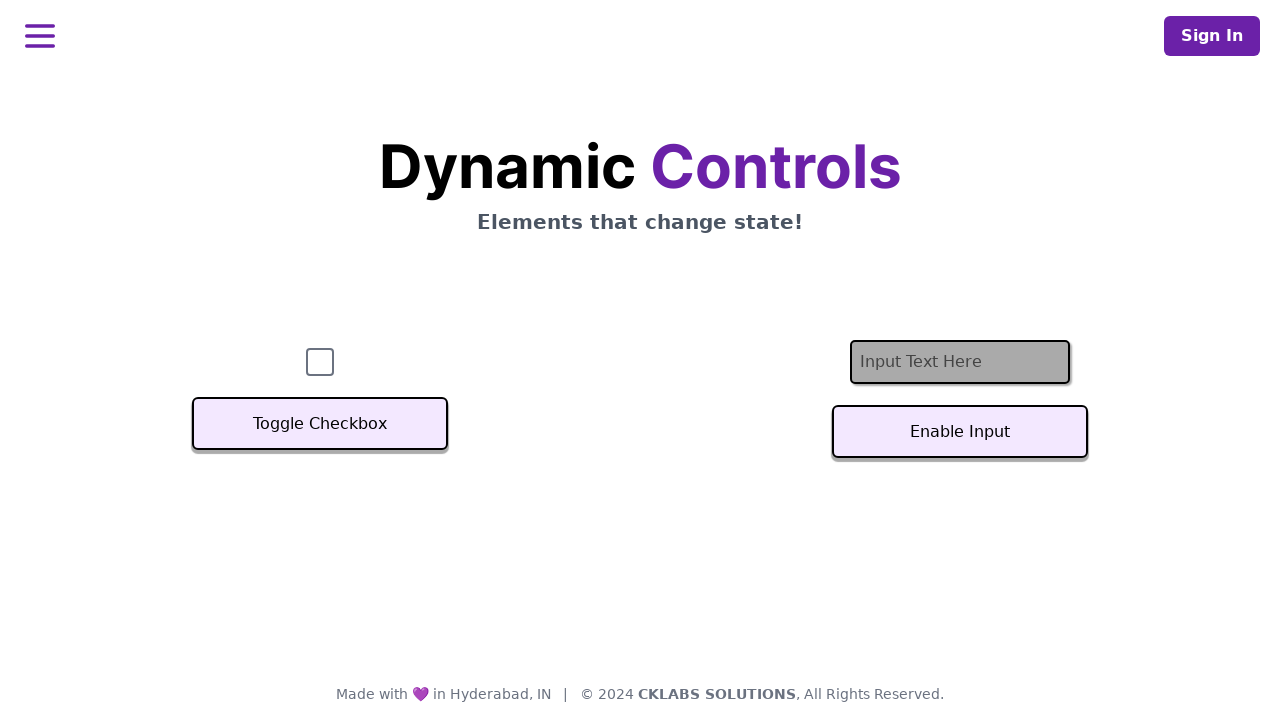

Clicked checkbox to select it at (320, 362) on #checkbox
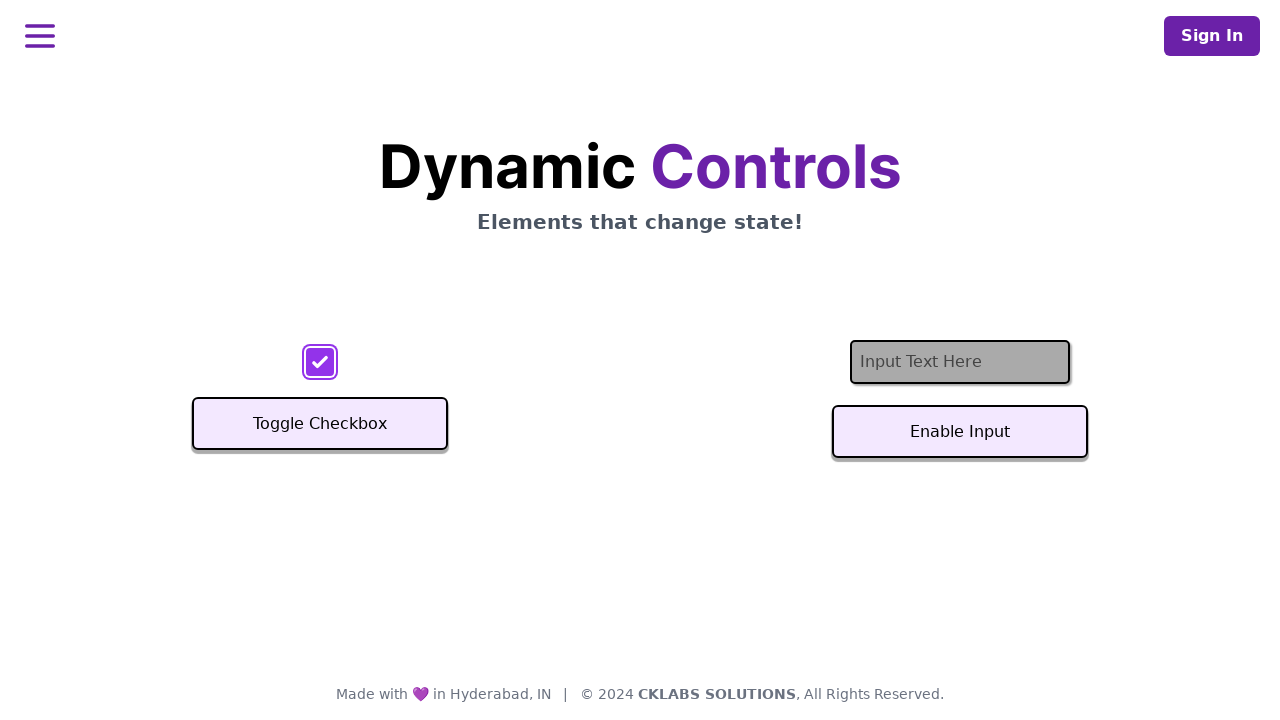

Verified final checkbox state: True
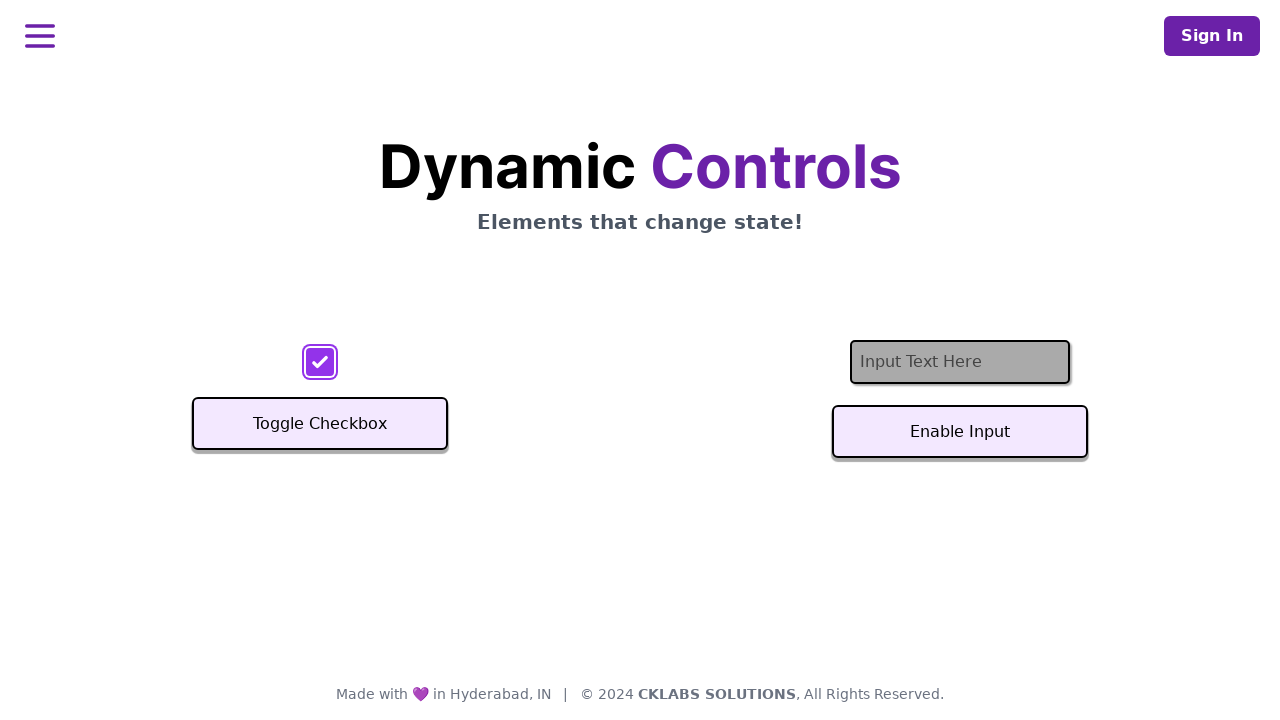

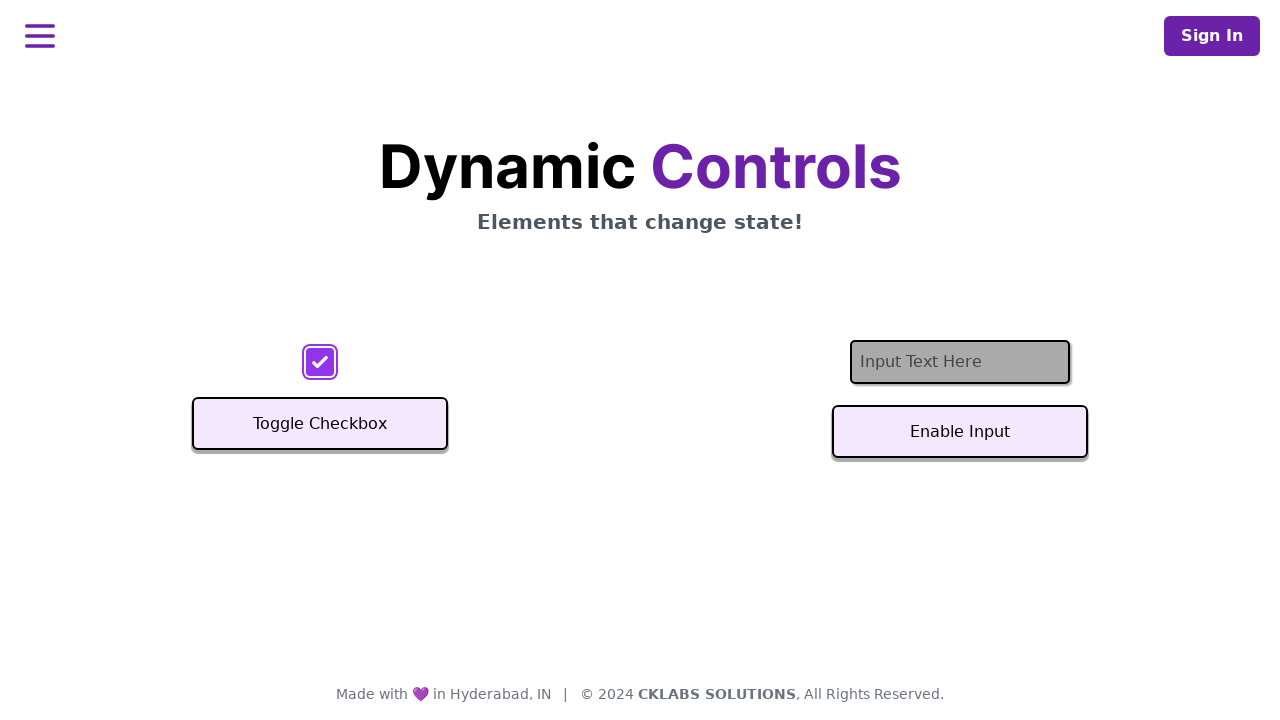